Tests sorting a numeric column (Due) in descending order by clicking the column header twice and verifying the values are sorted correctly

Starting URL: http://the-internet.herokuapp.com/tables

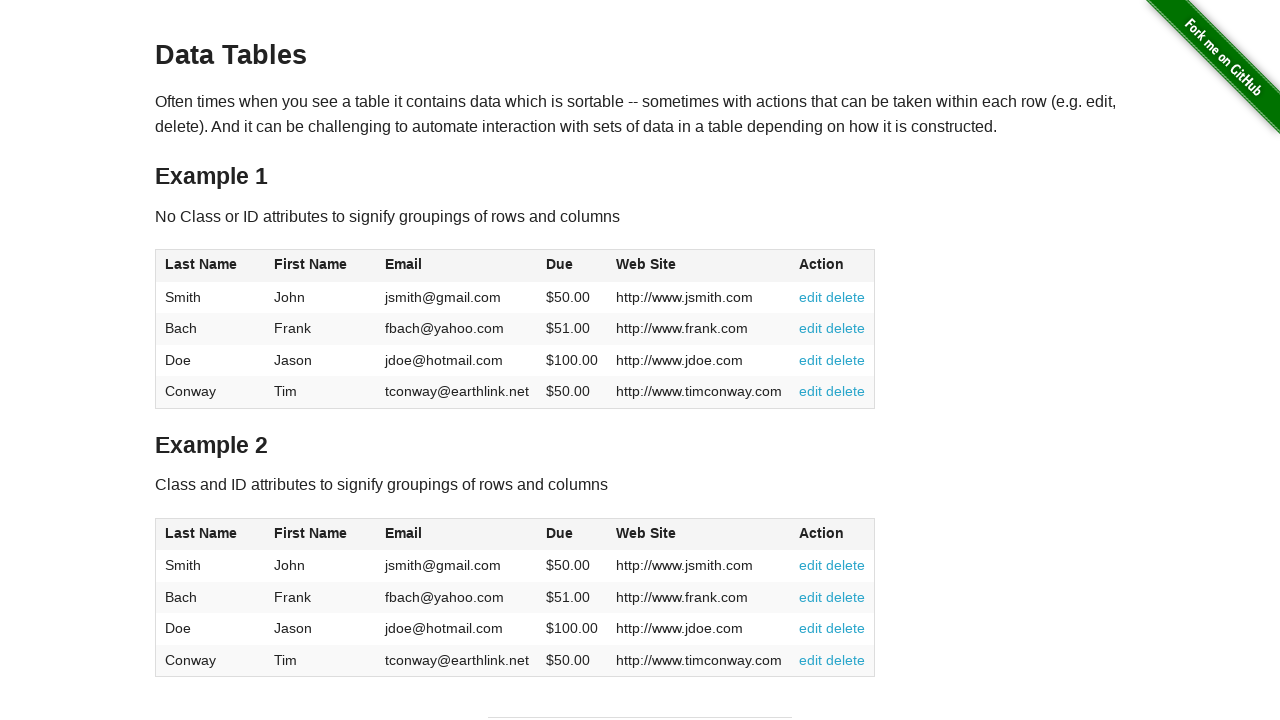

Clicked Due column header (first click for ascending sort) at (572, 266) on #table1 thead tr th:nth-of-type(4)
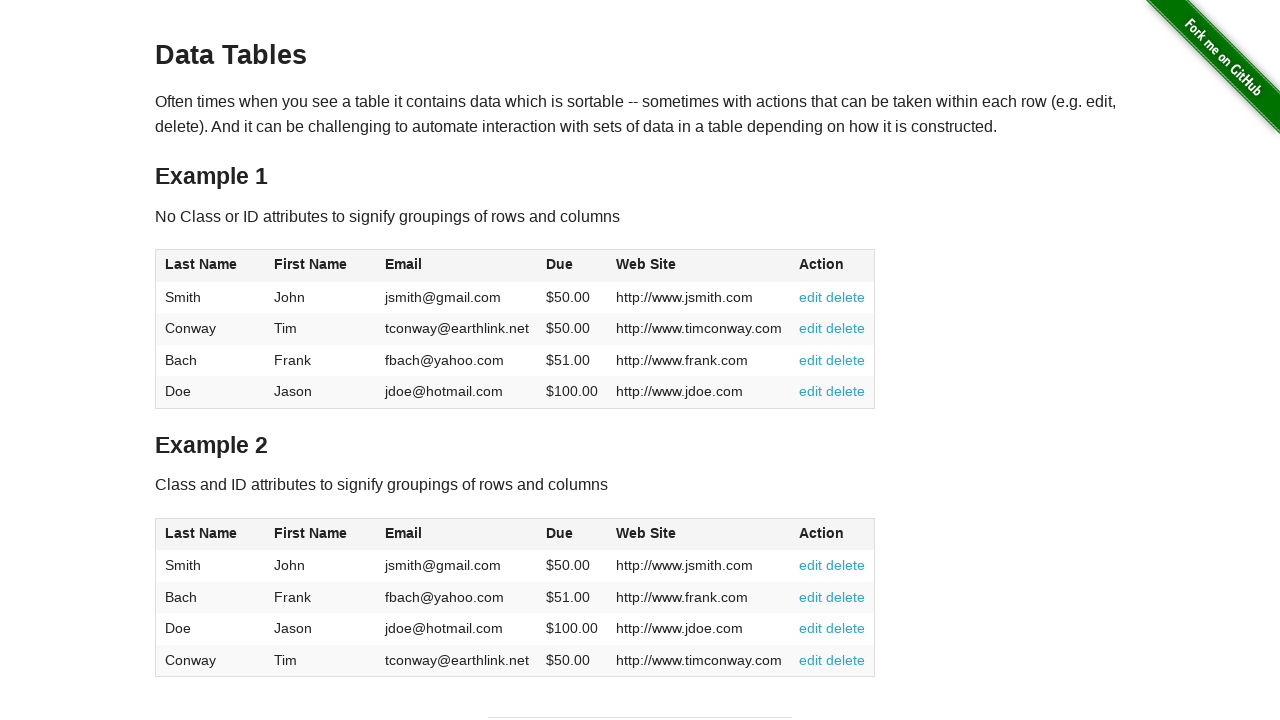

Clicked Due column header (second click for descending sort) at (572, 266) on #table1 thead tr th:nth-of-type(4)
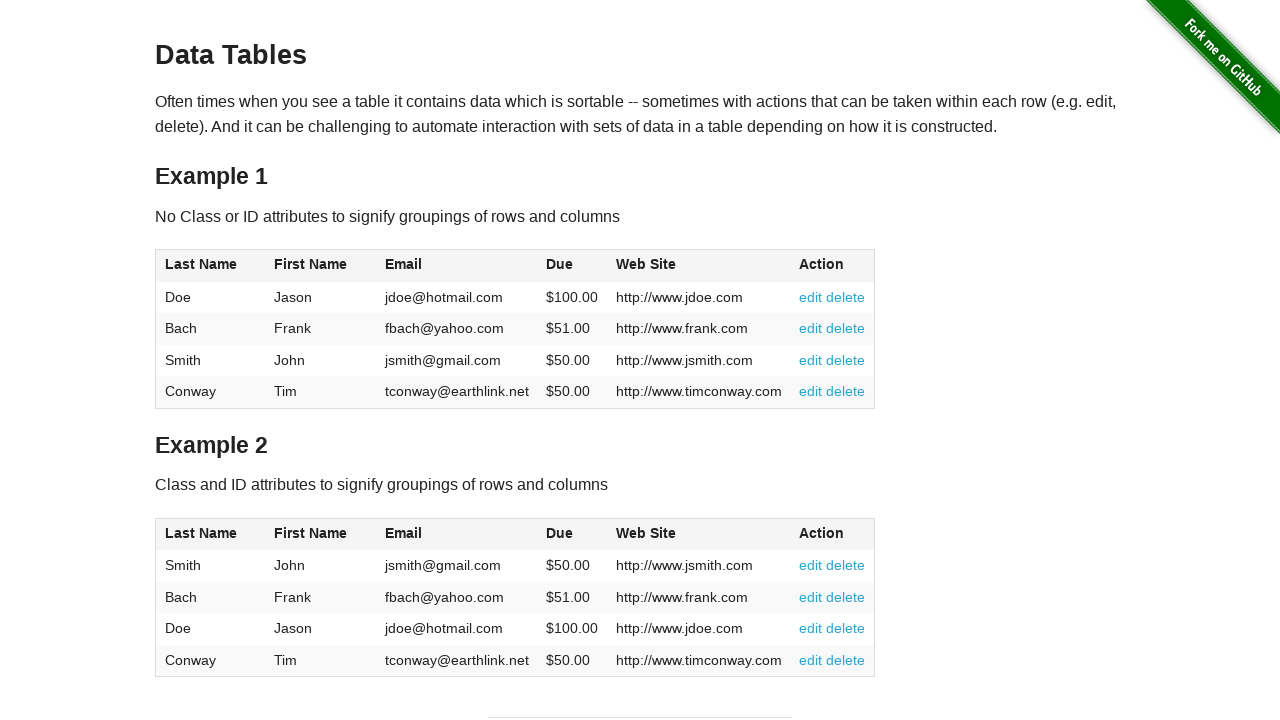

Due column values loaded and visible
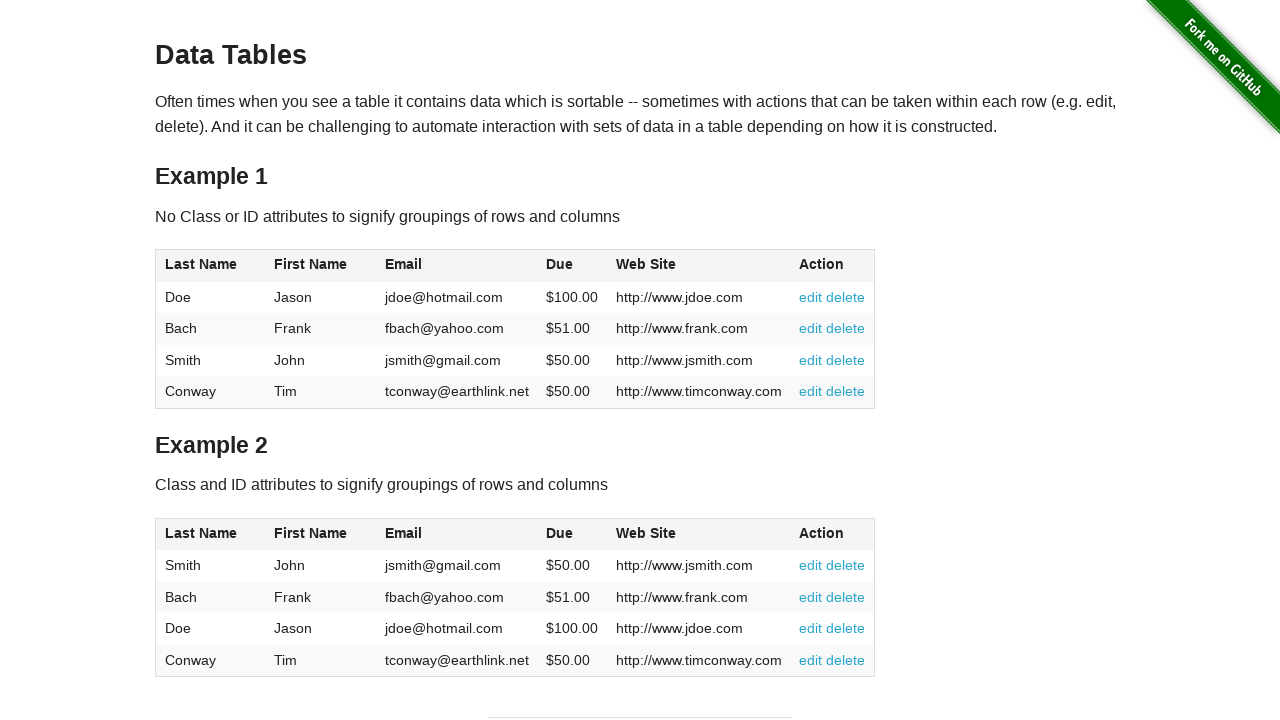

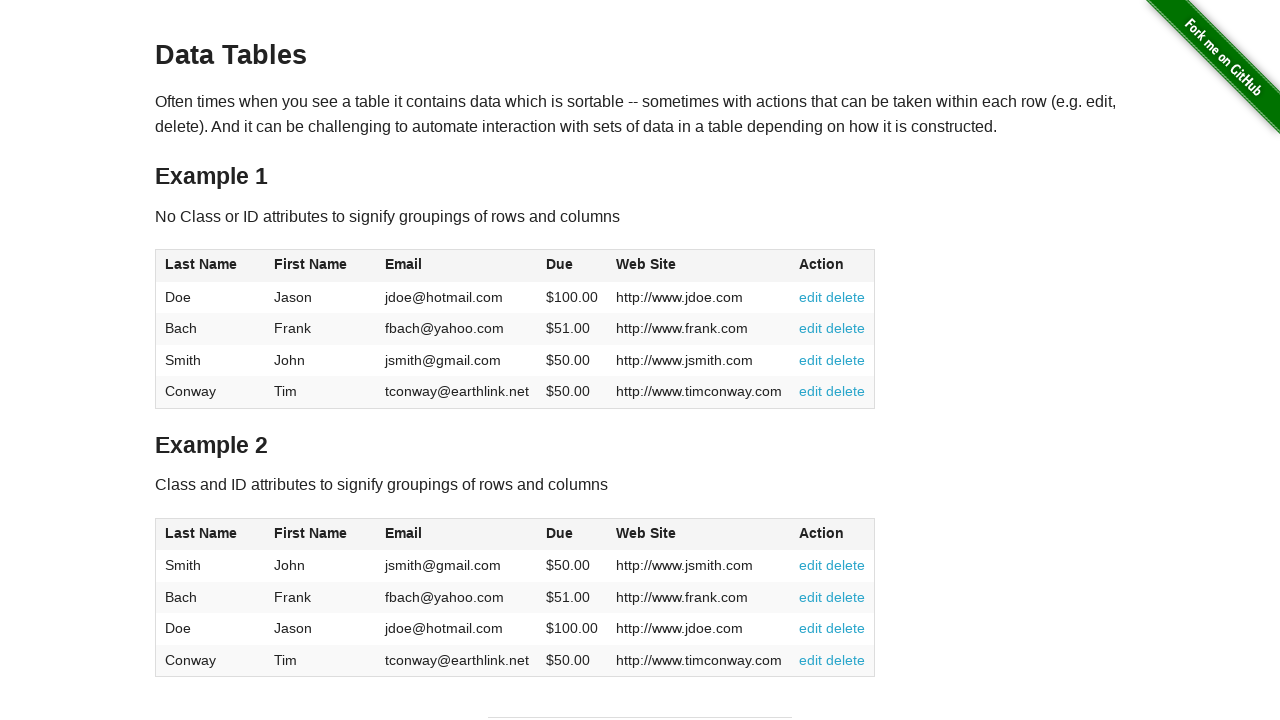